Tests various button properties and interactions including clicking, checking enabled state, getting position/size/color, hovering, and counting elements

Starting URL: https://www.leafground.com/button.xhtml

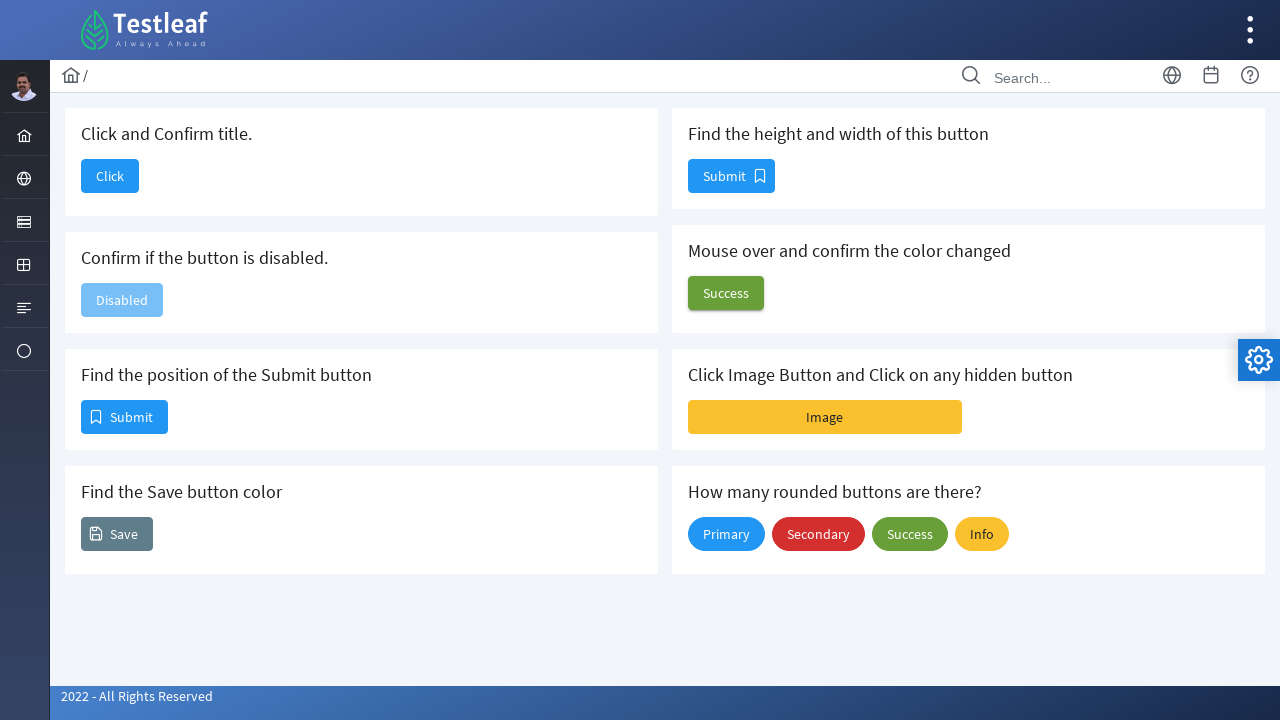

Clicked the first button at (110, 176) on #j_idt88\:j_idt90
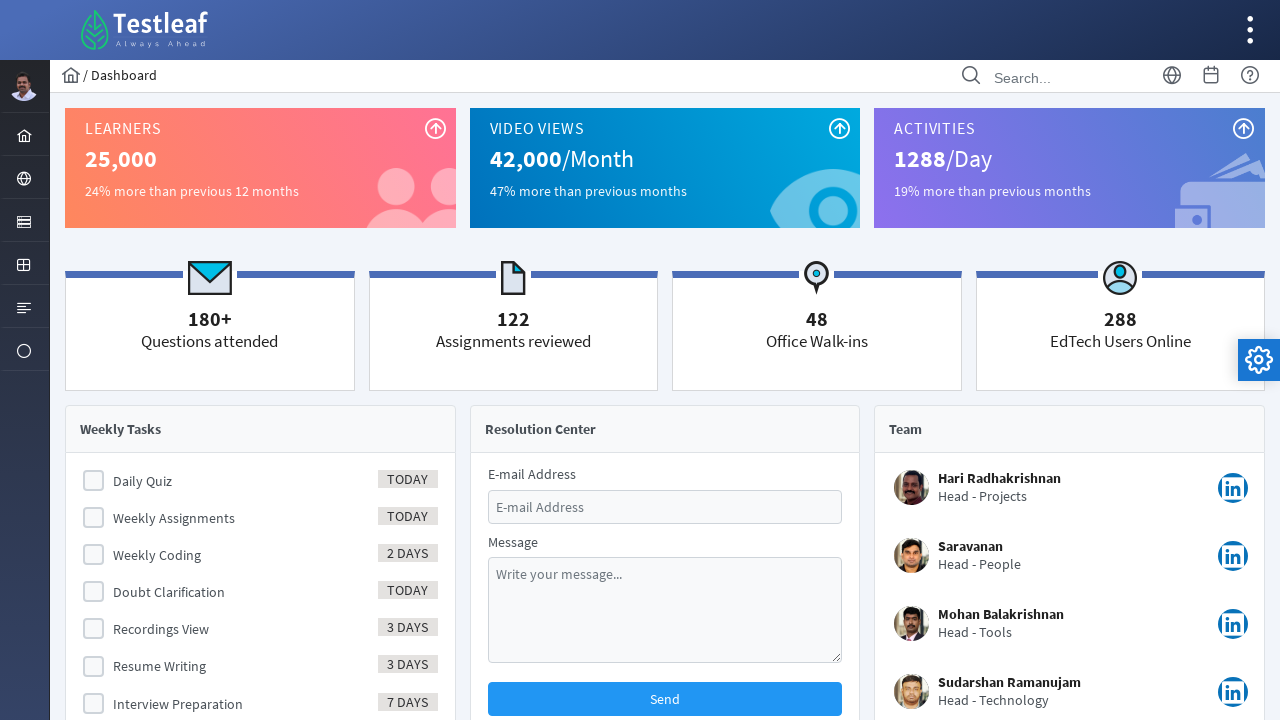

Retrieved page title after button click
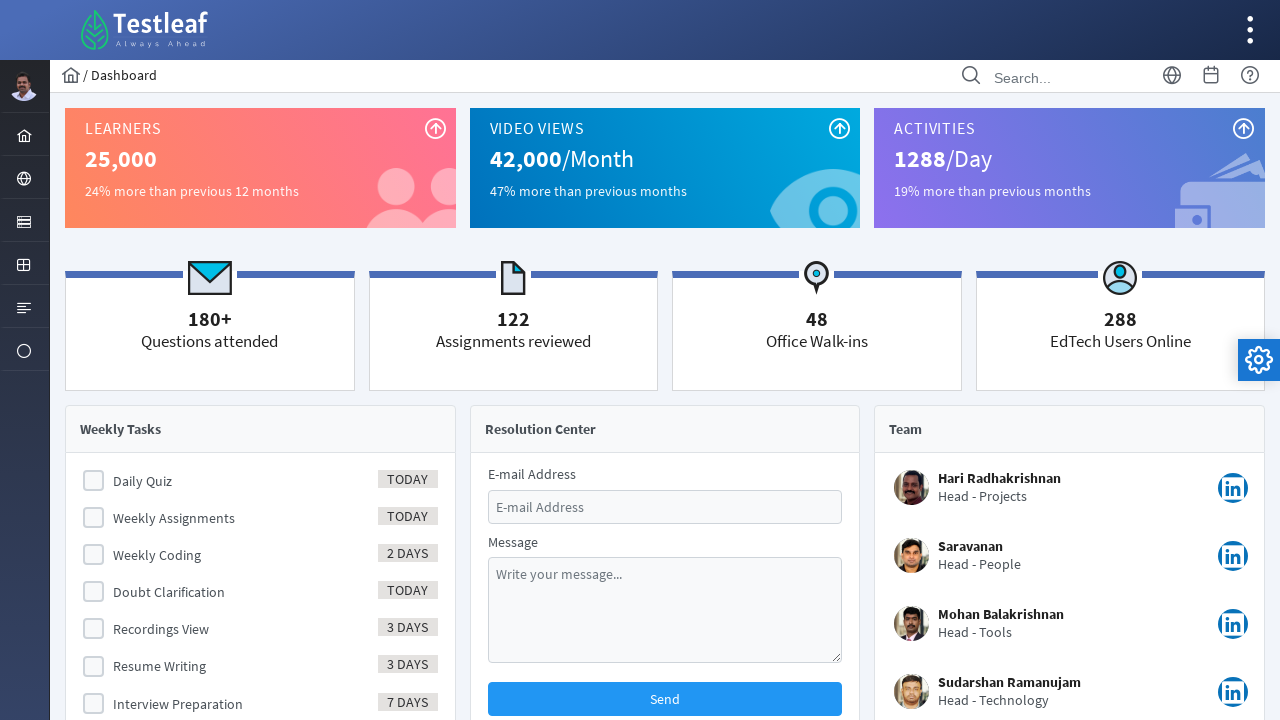

Navigated back to buttons page
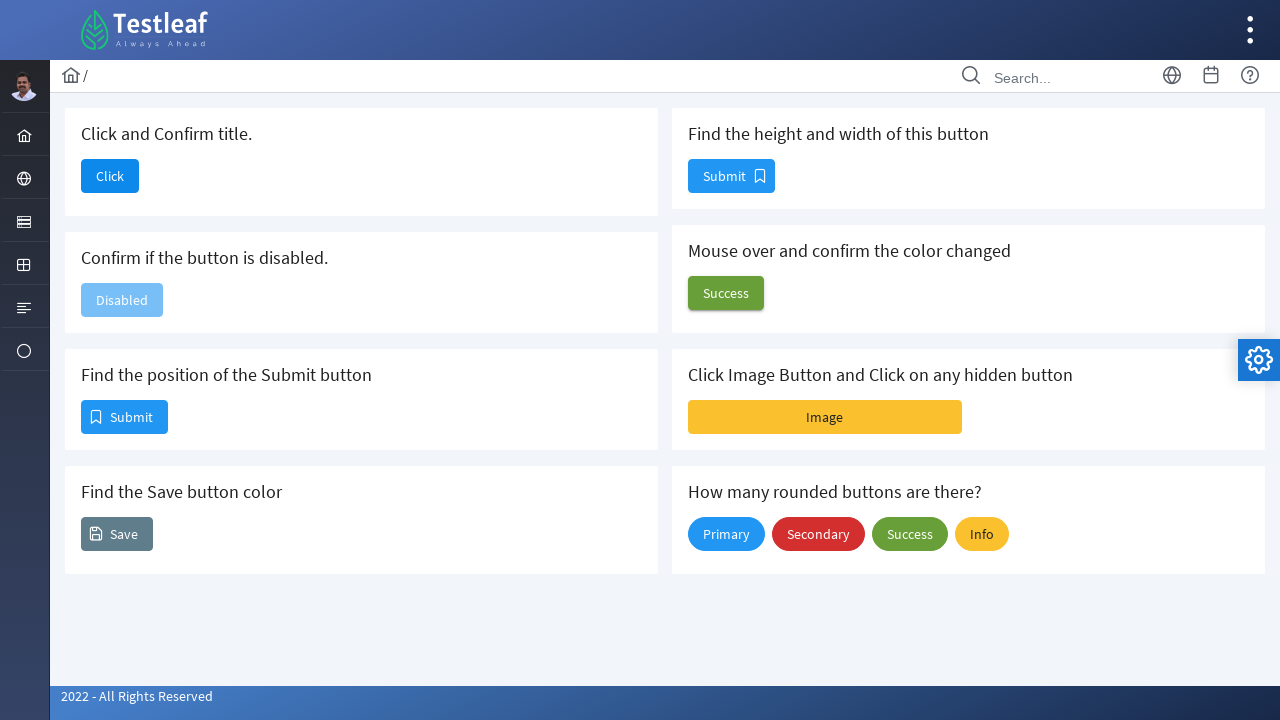

Checked if second button is enabled
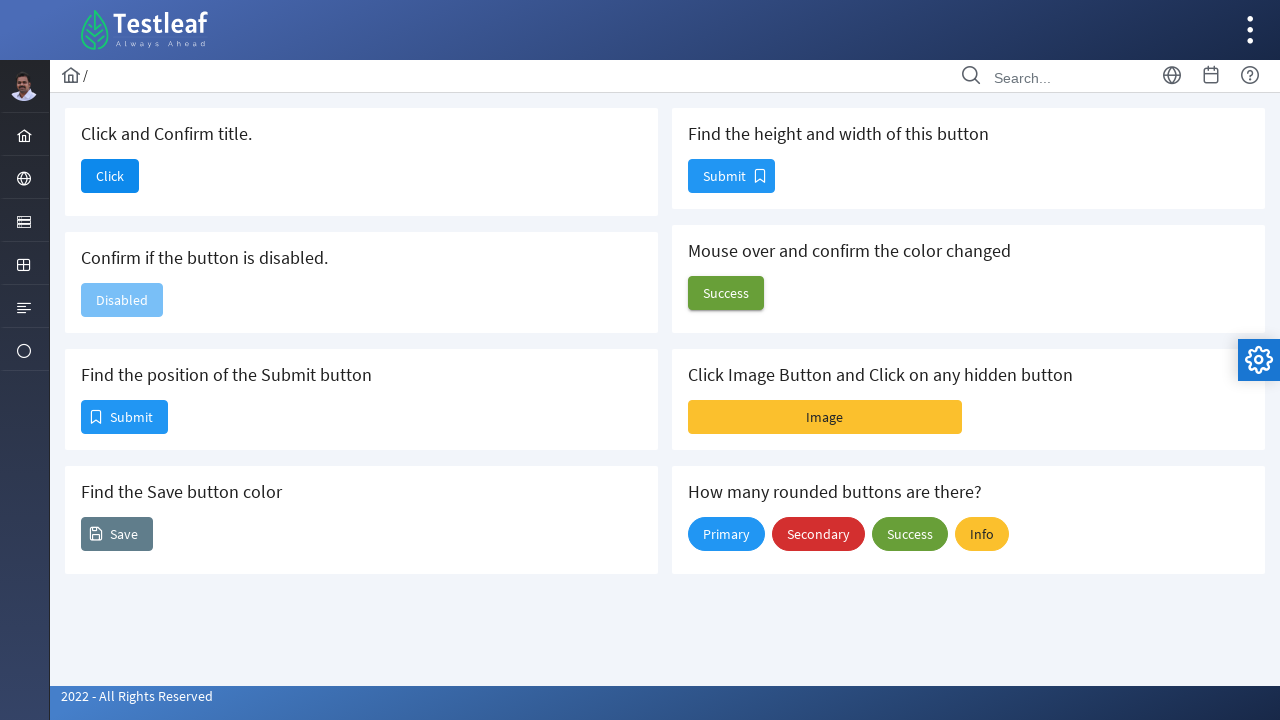

Retrieved bounding box of submit button
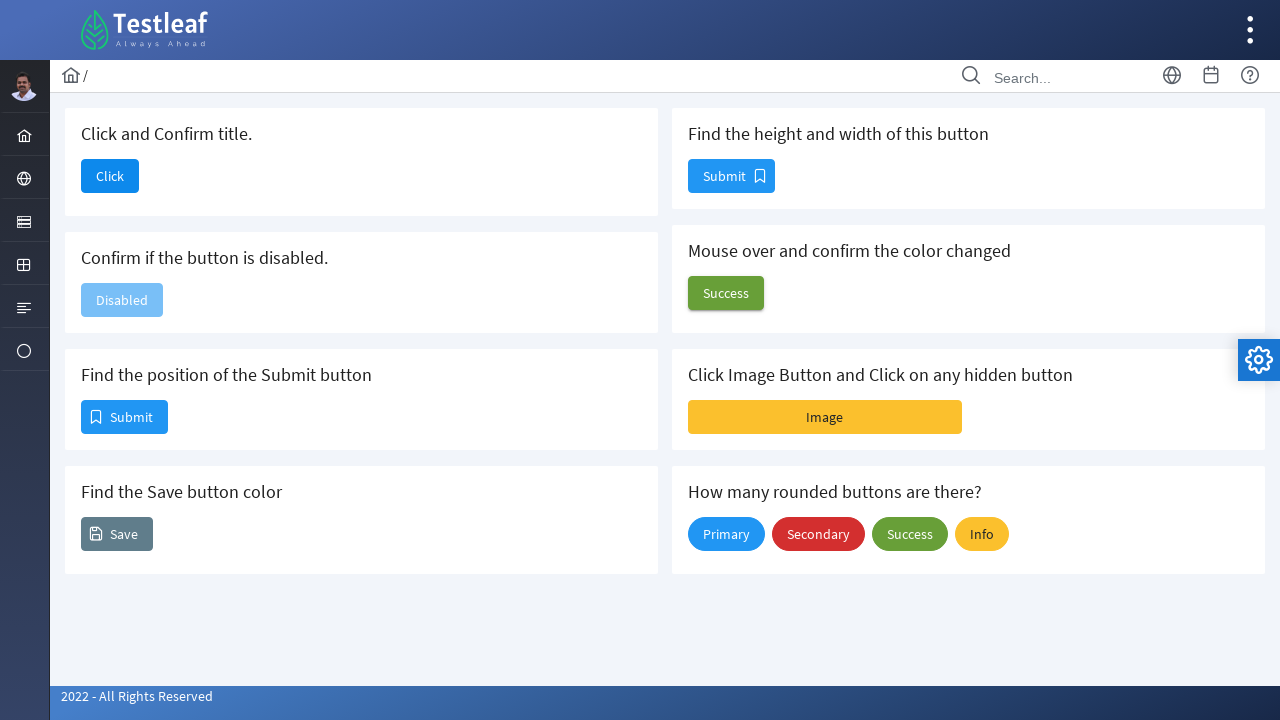

Extracted submit button position: x=81, y=400
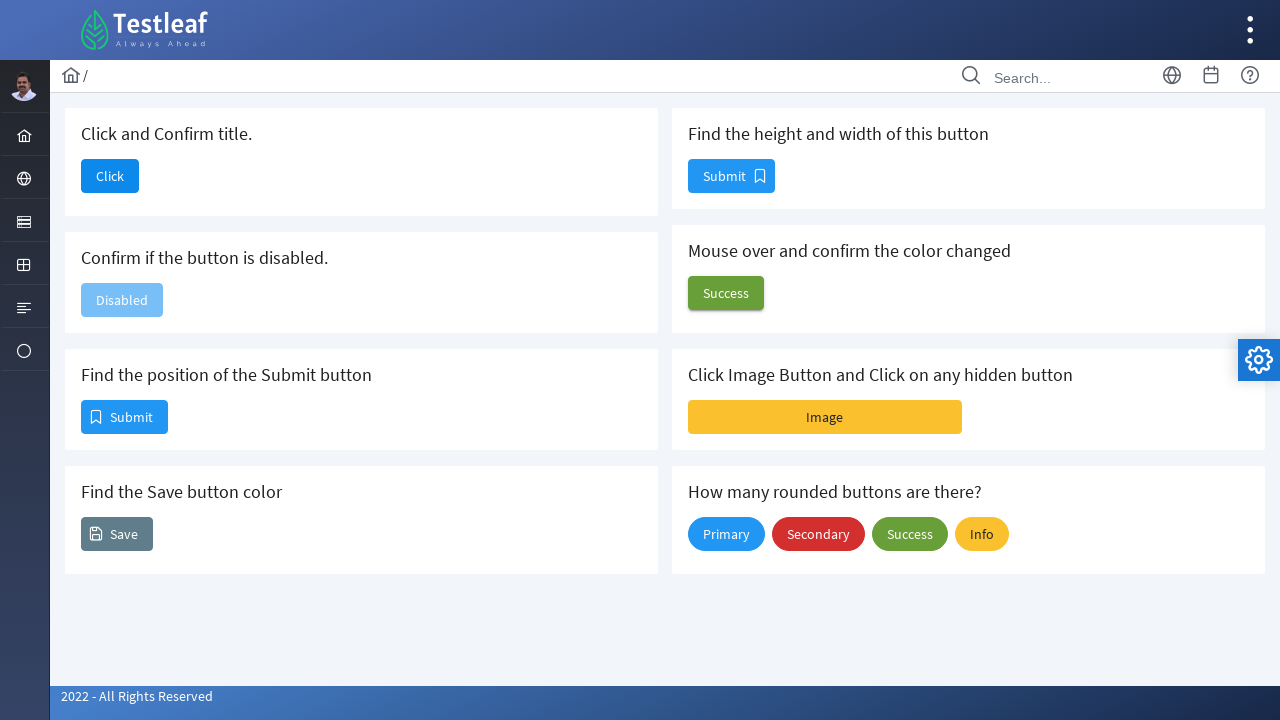

Retrieved save button color: rgb(255, 255, 255)
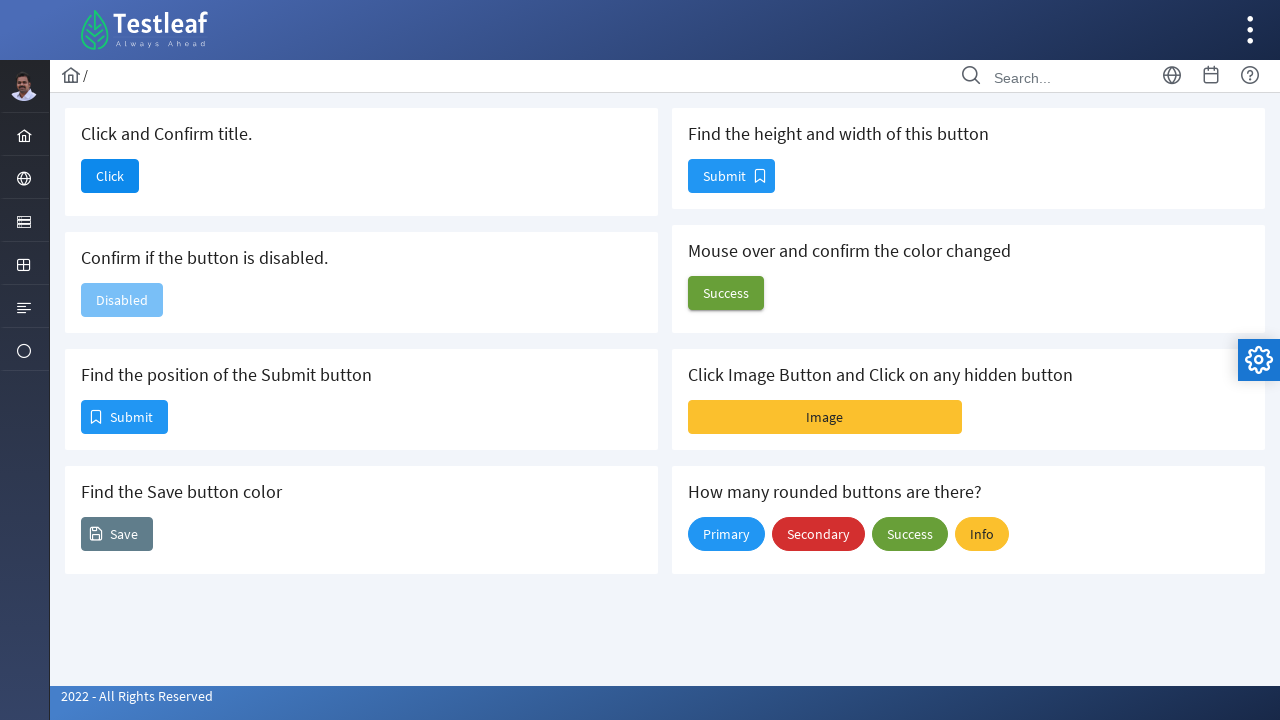

Retrieved bounding box of size button
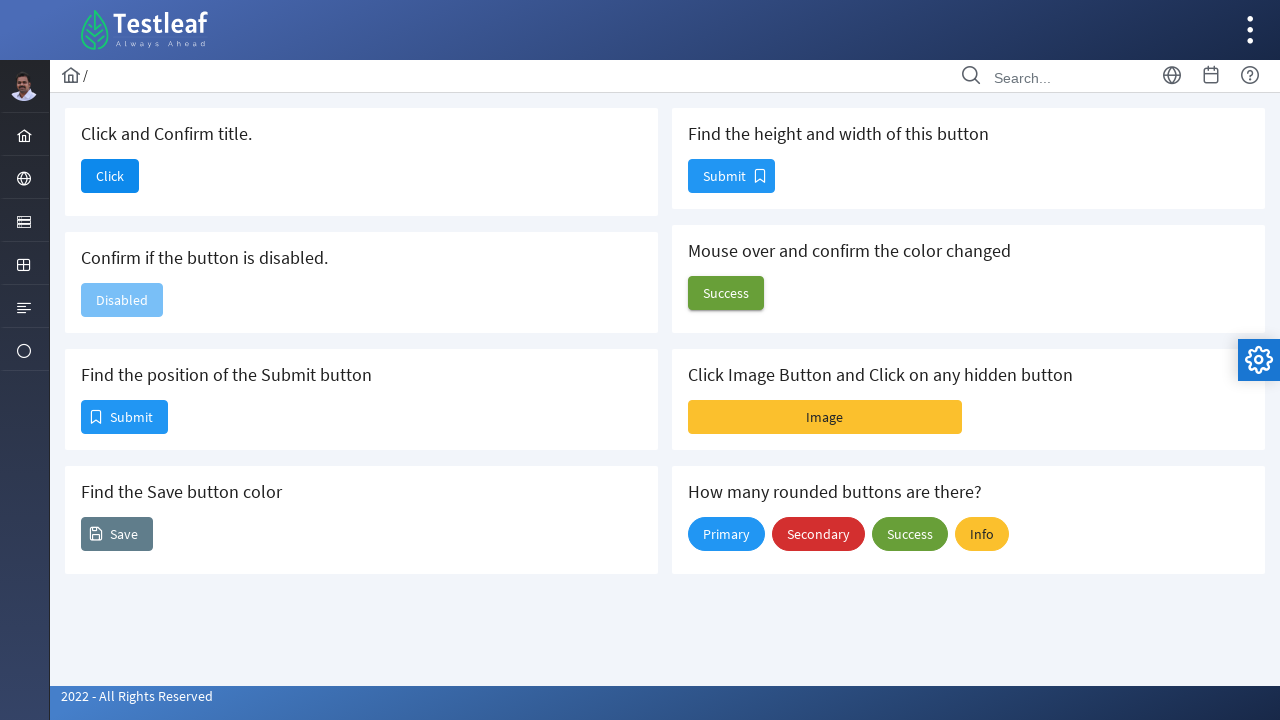

Extracted button dimensions: width=87, height=34
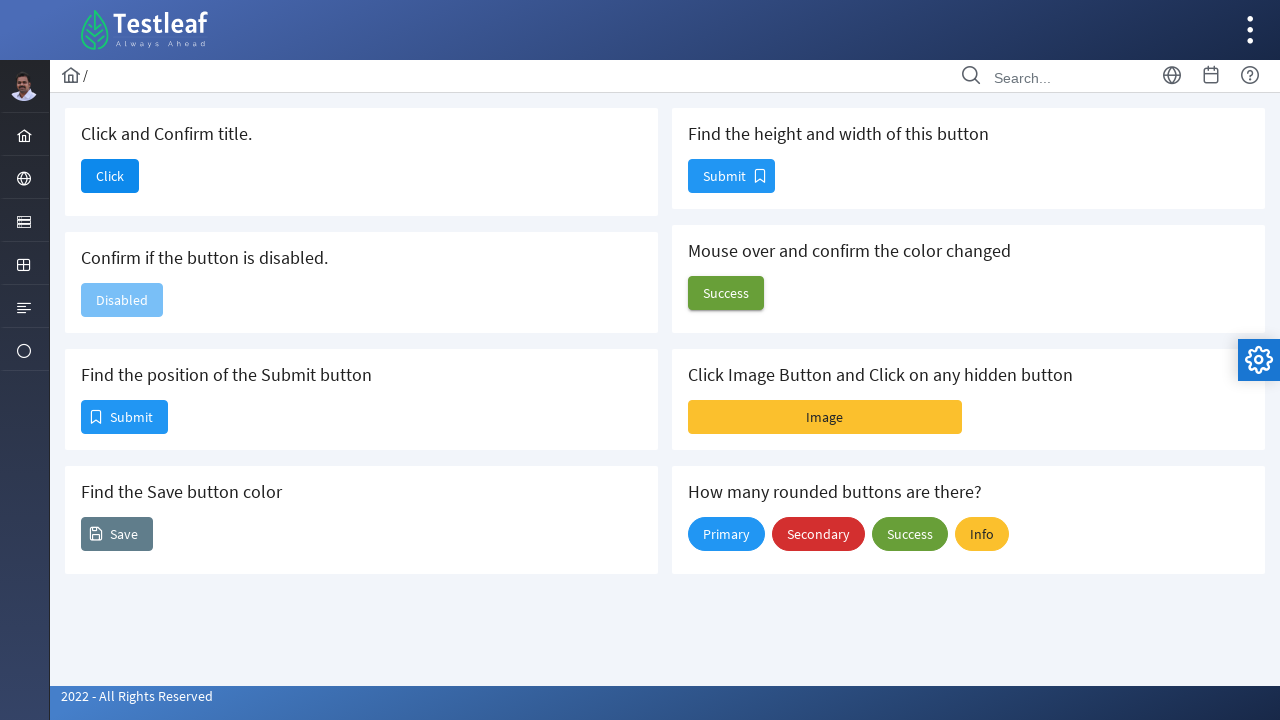

Retrieved initial background color of hover button: rgb(104, 159, 56)
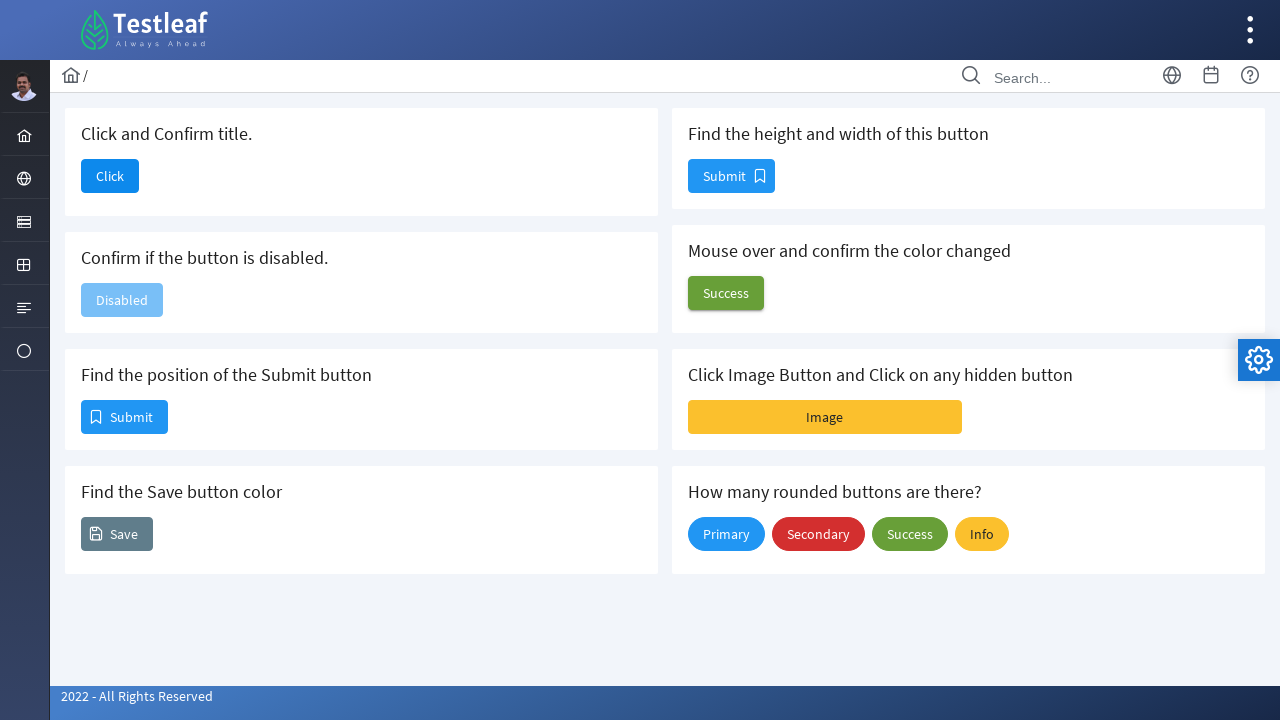

Hovered over the button at (726, 293) on #j_idt88\:j_idt100
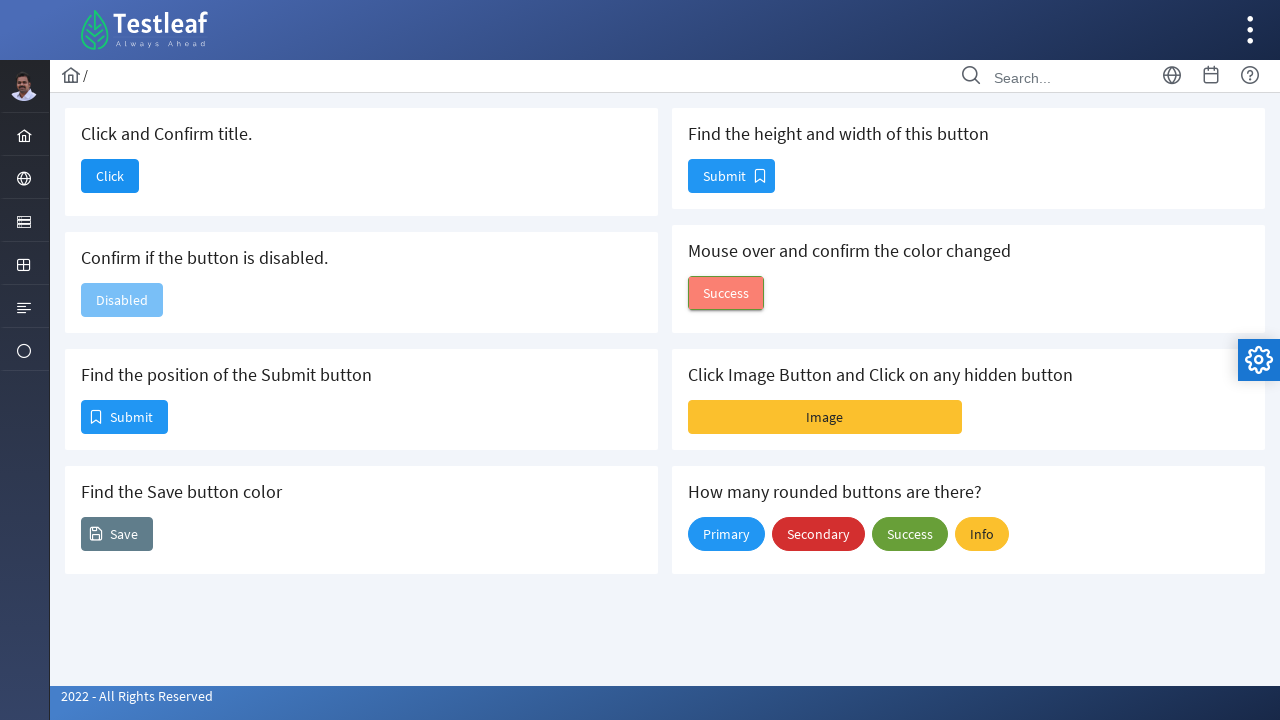

Retrieved background color after hover: rgb(94, 143, 50)
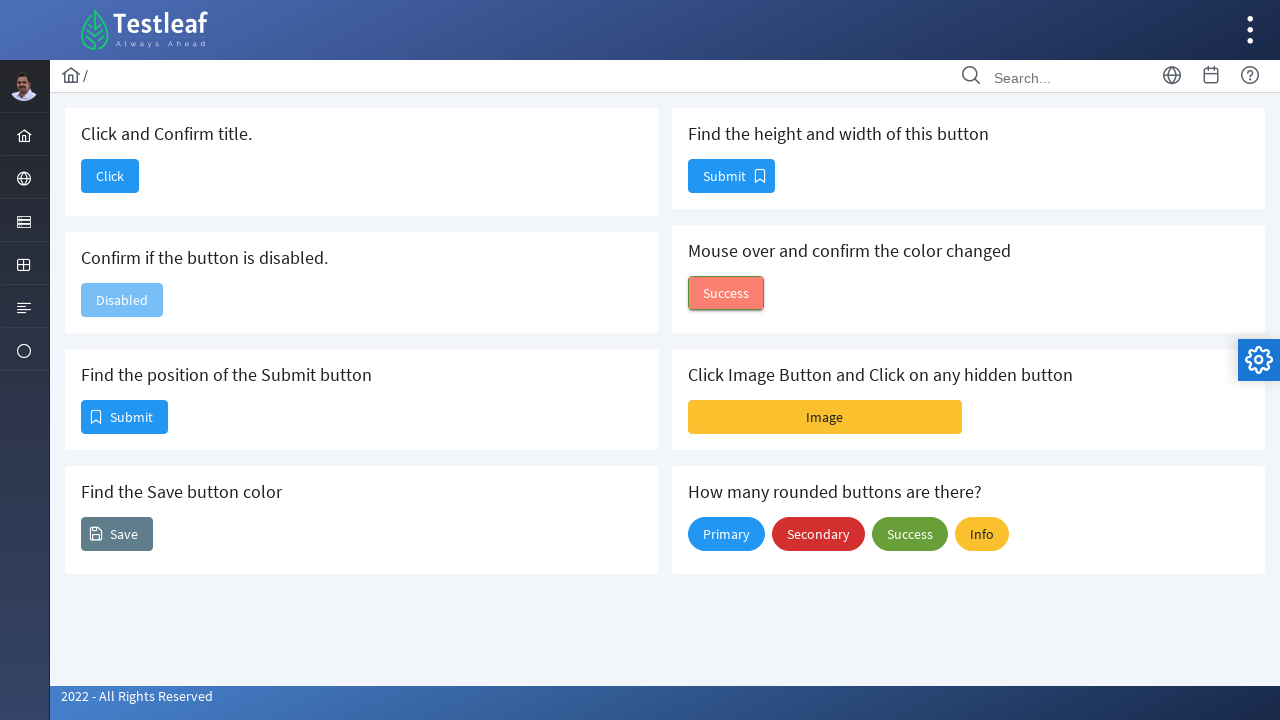

Counted rounded buttons: 4 found
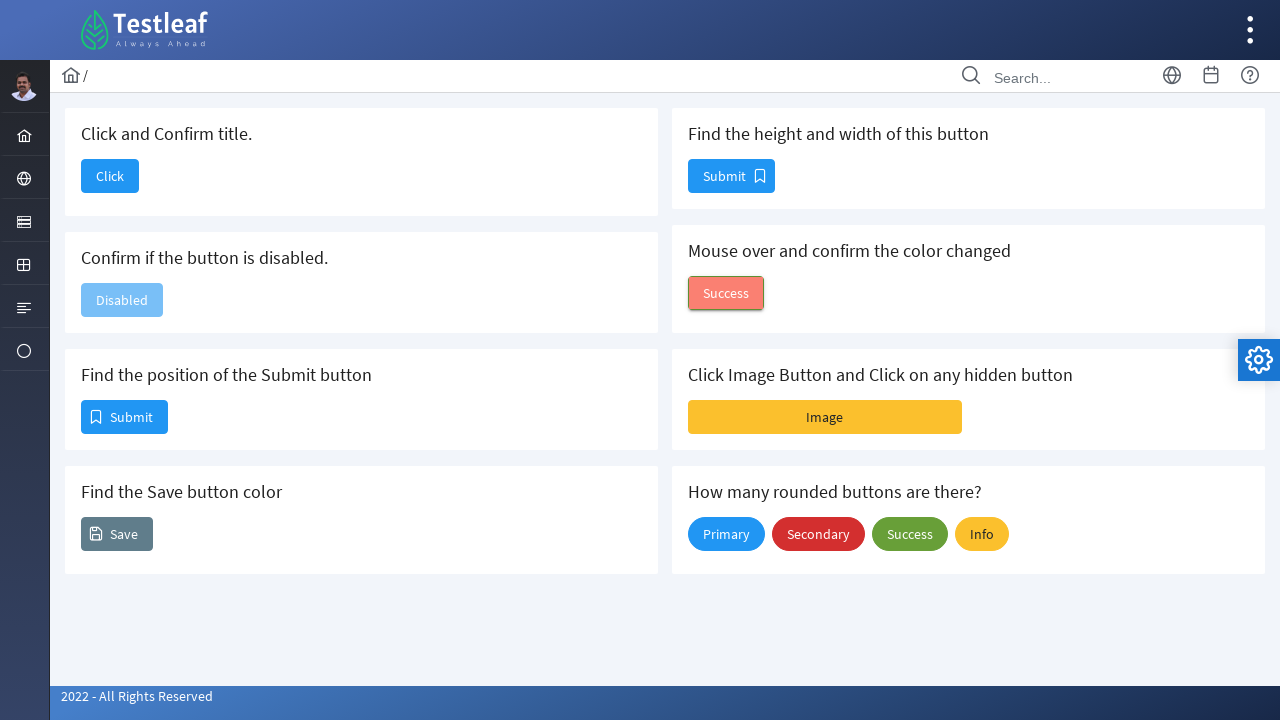

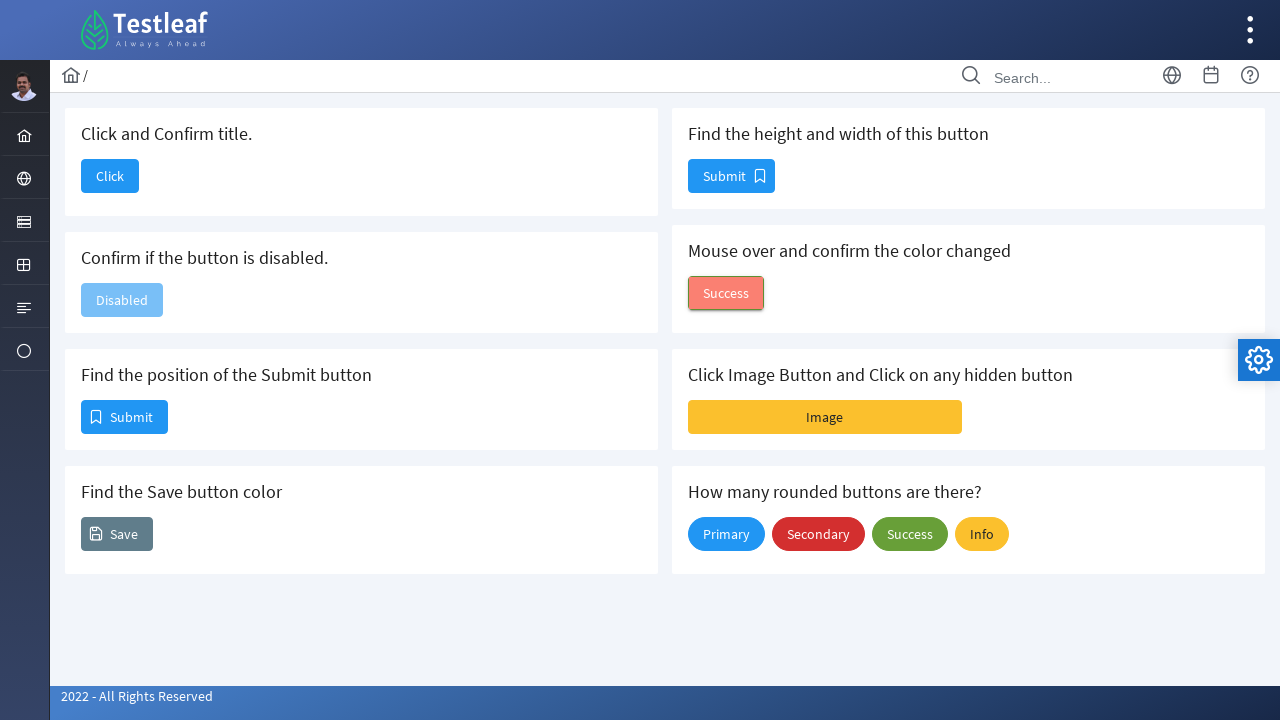